Tests hovering over navigation element to trigger dropdown menu

Starting URL: https://www.w3schools.com/

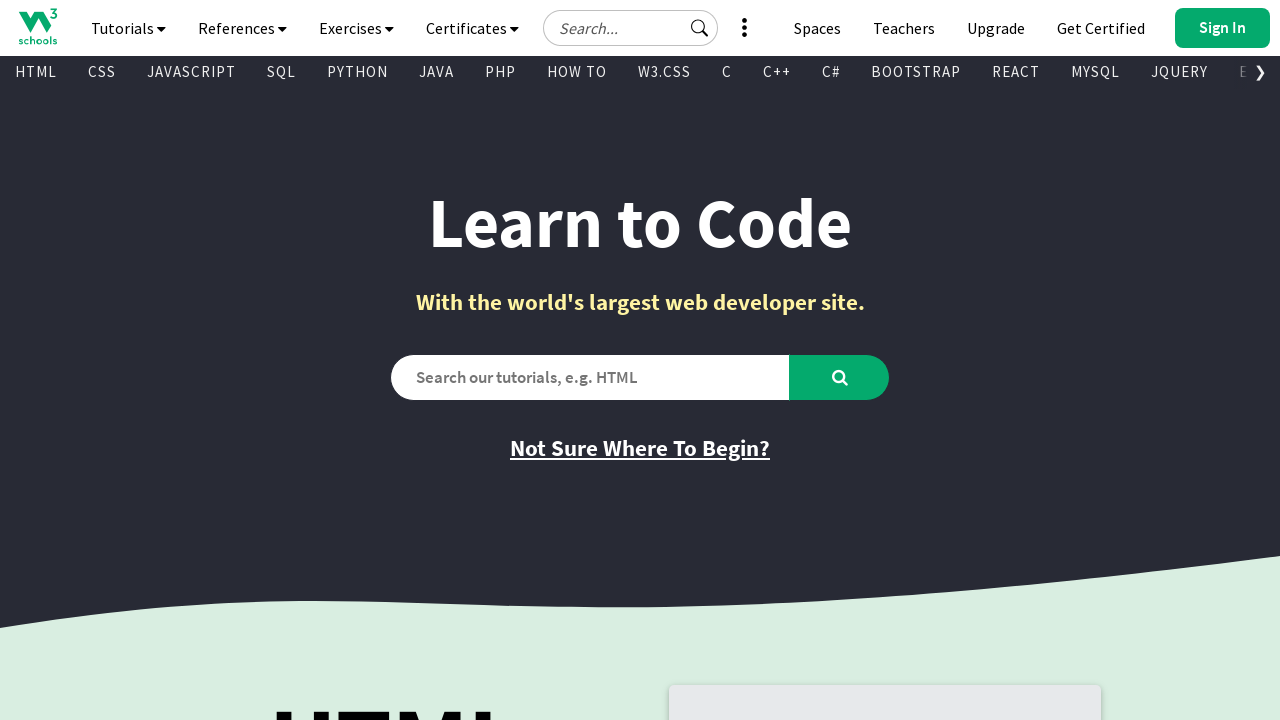

Hovered over tutorials navigation element to trigger dropdown menu at (128, 28) on #navbtn_tutorials
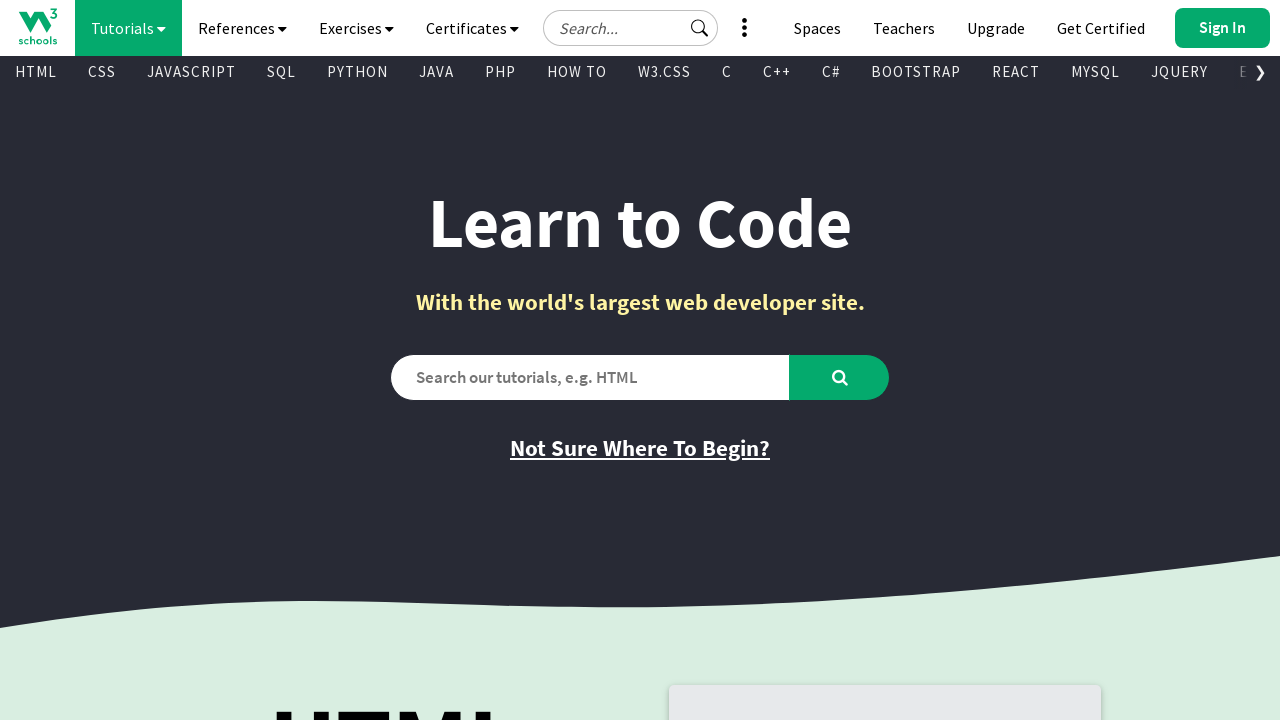

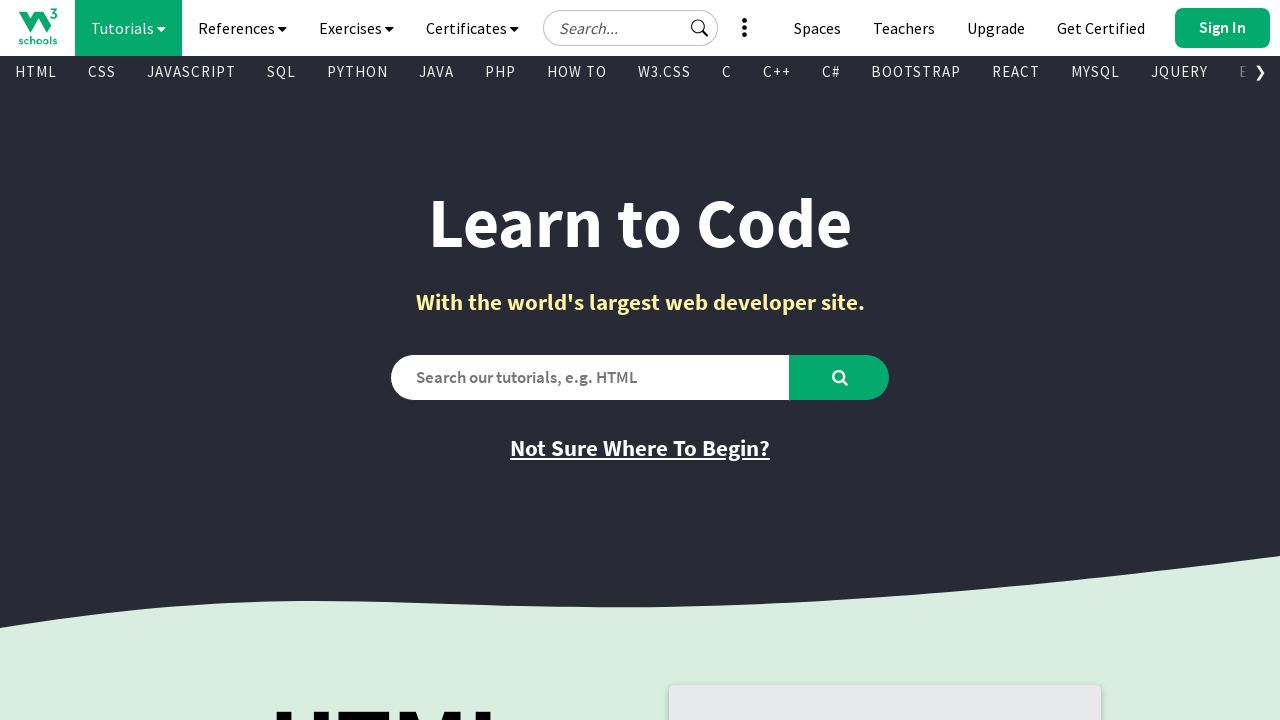